Tests radio button selection functionality by clicking through three radio buttons in sequence to verify they can be selected

Starting URL: https://rahulshettyacademy.com/AutomationPractice/

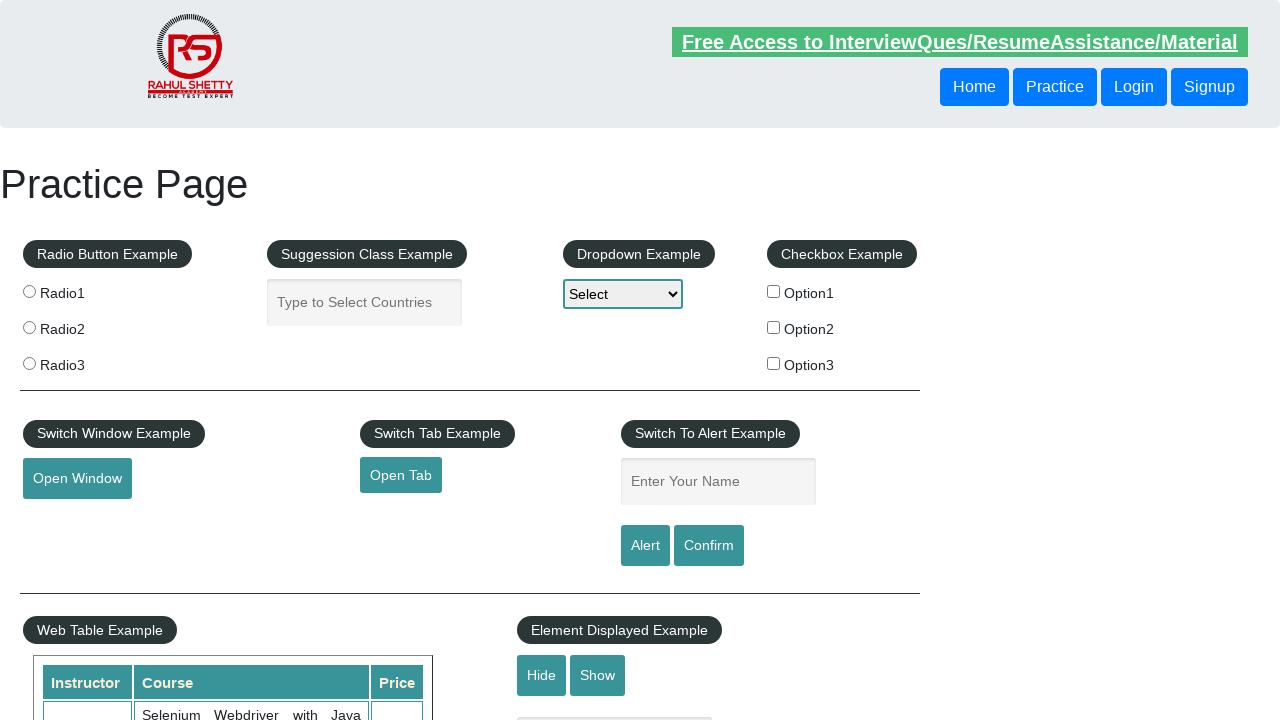

Clicked radio button 1 at (29, 291) on xpath=//*[@id='radio-btn-example']/fieldset/label[1]/input
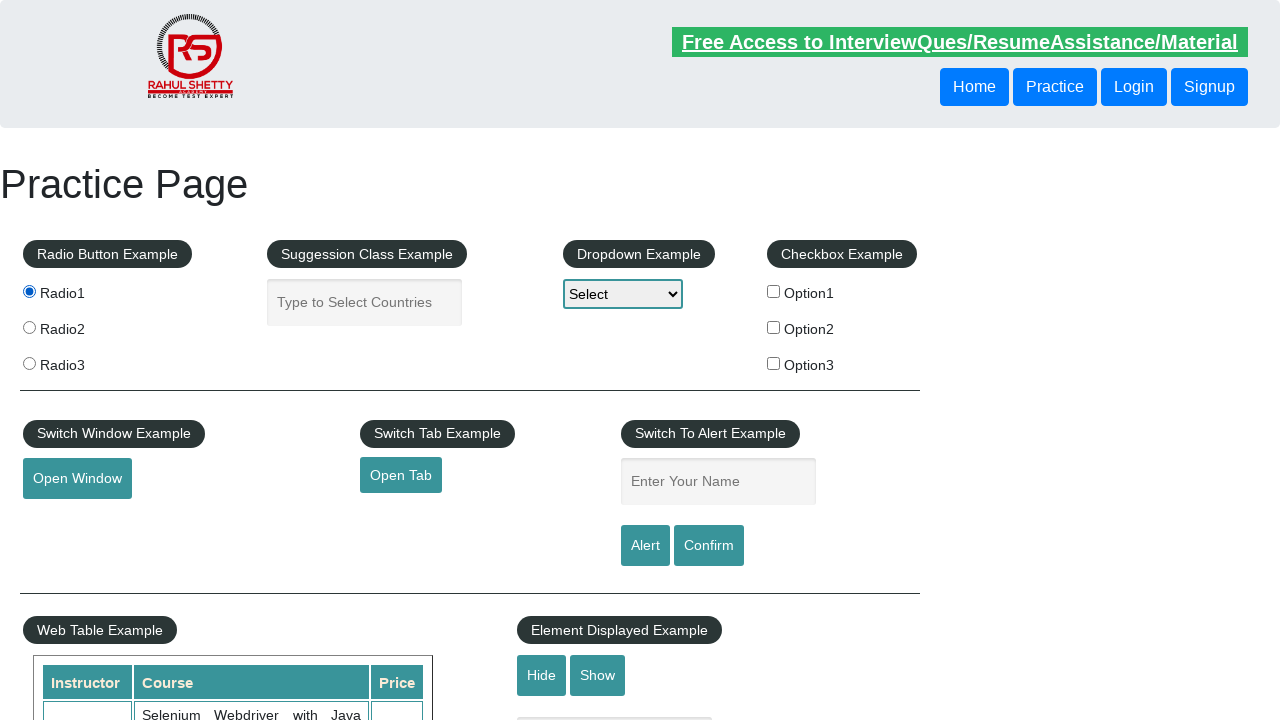

Clicked radio button 2 at (29, 327) on xpath=//*[@id='radio-btn-example']/fieldset/label[2]/input
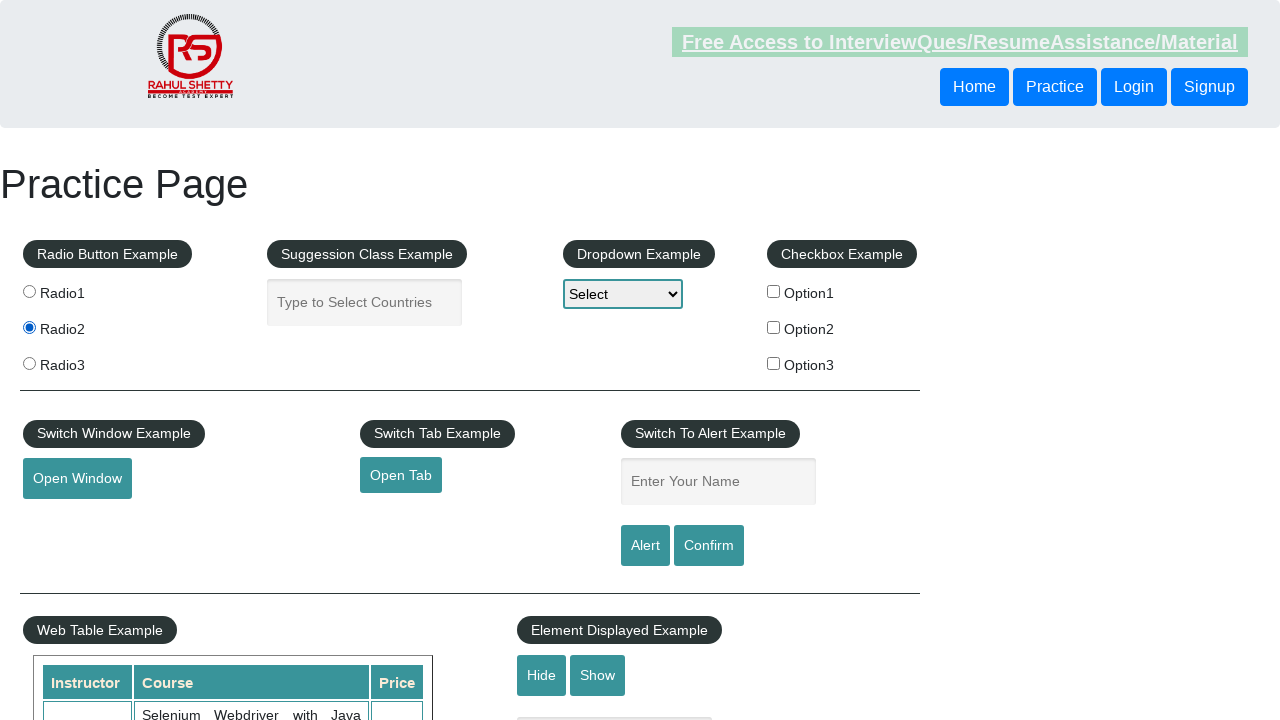

Clicked radio button 3 at (29, 363) on xpath=//*[@id='radio-btn-example']/fieldset/label[3]/input
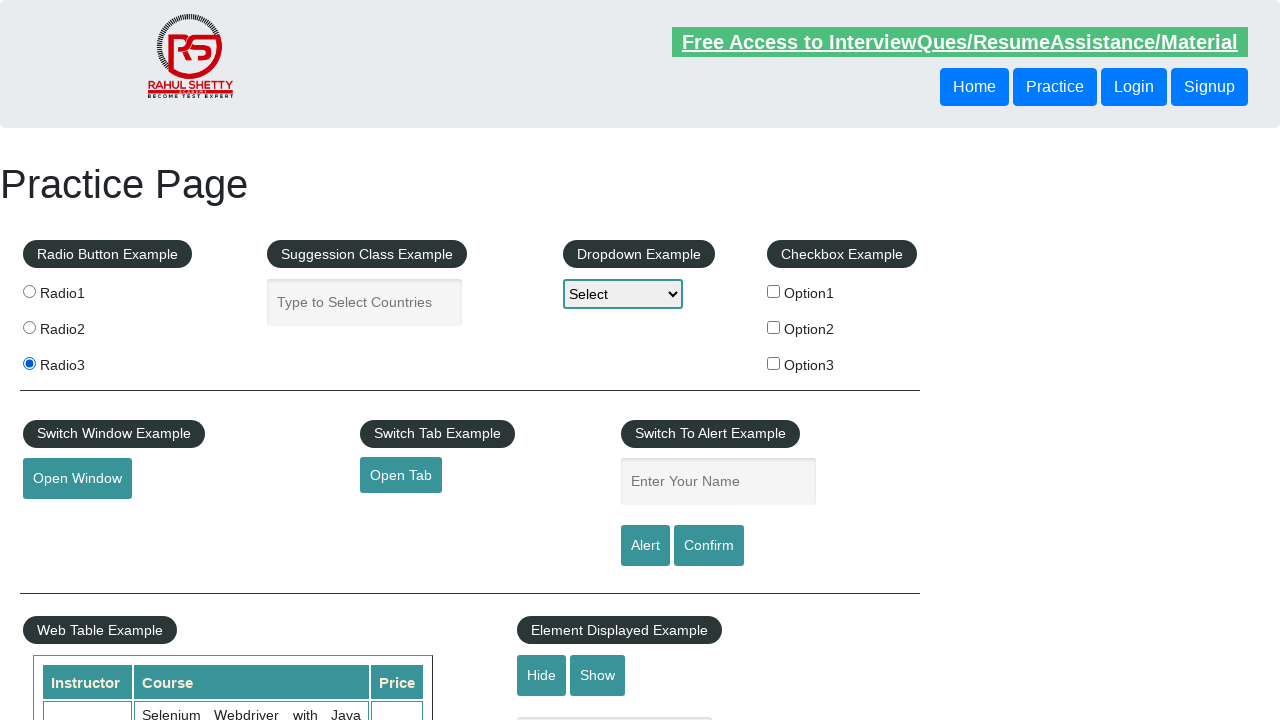

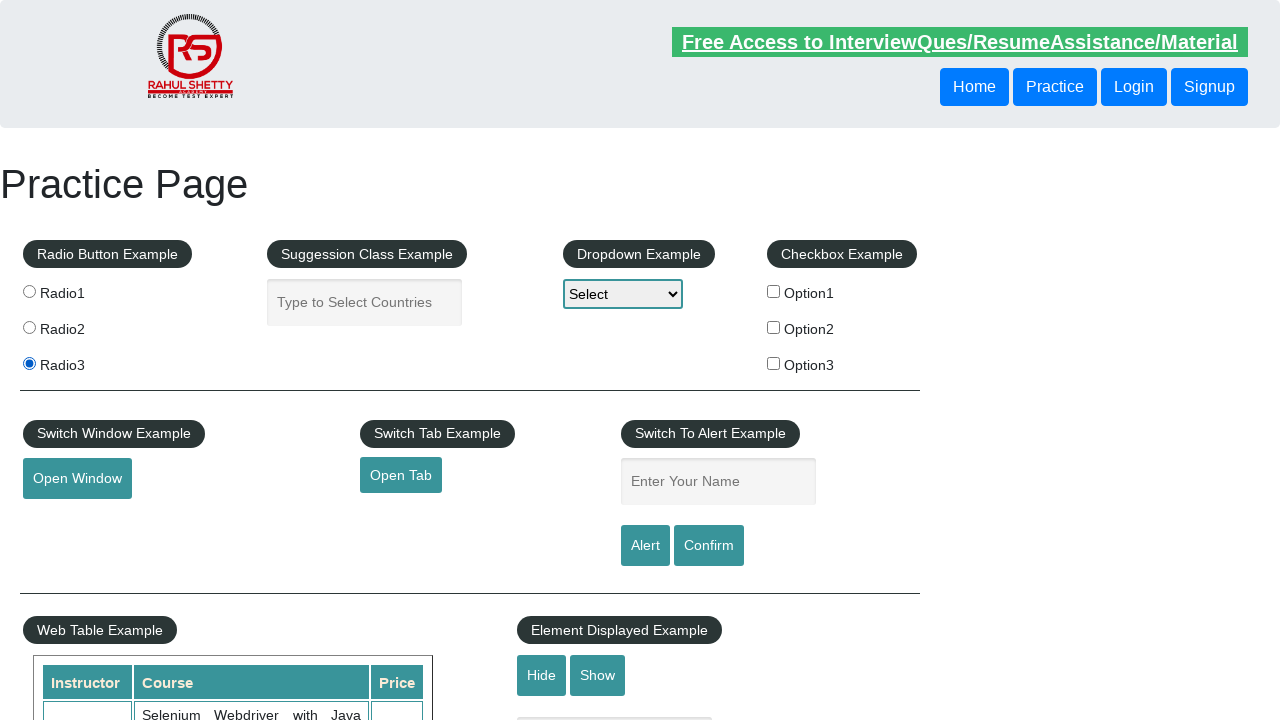